Tests keyboard key press functionality by sending space and left arrow keys to an element and verifying the displayed result text shows the correct key was pressed.

Starting URL: http://the-internet.herokuapp.com/key_presses

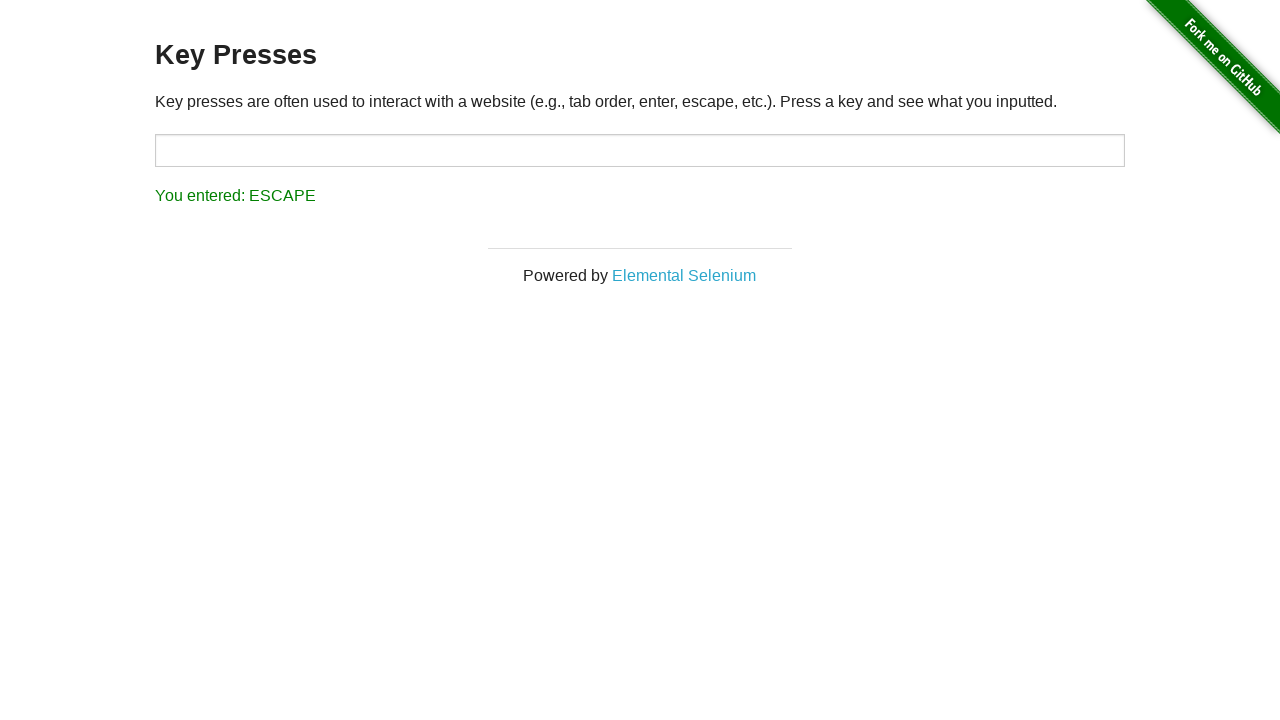

Pressed Space key on target element on #target
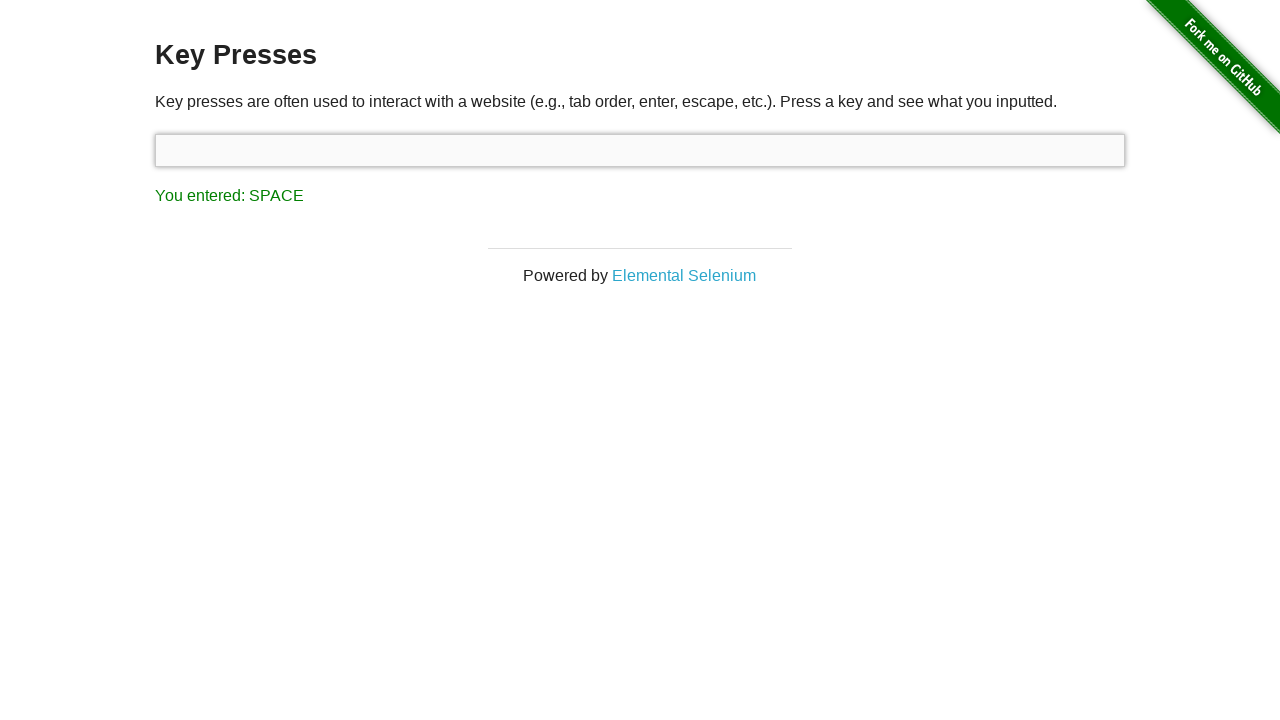

Result element loaded after Space key press
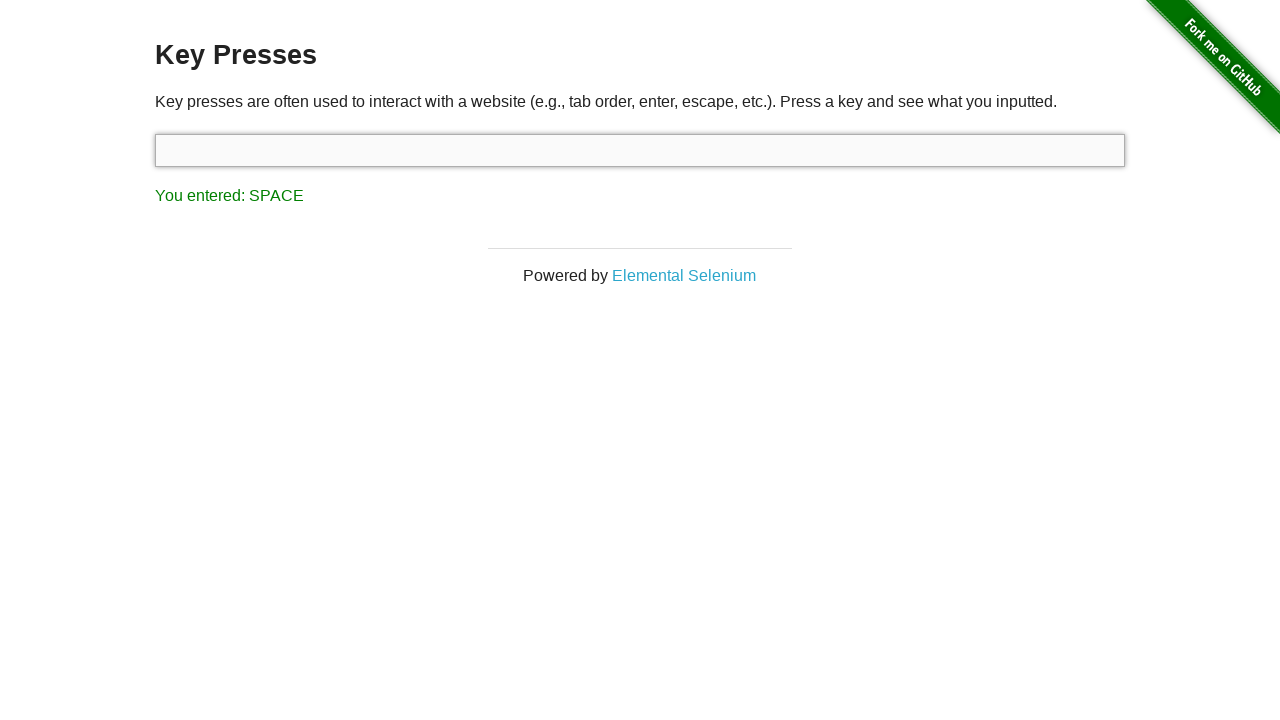

Verified result text shows 'You entered: SPACE'
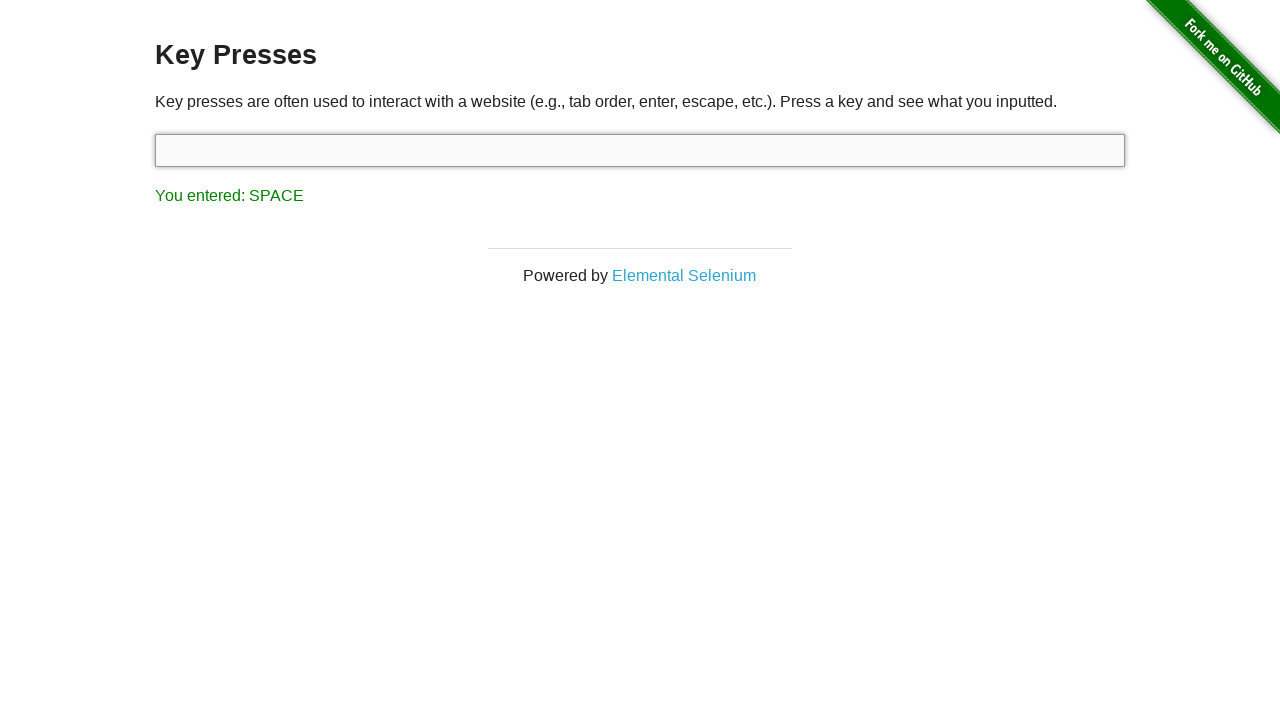

Pressed Left Arrow key
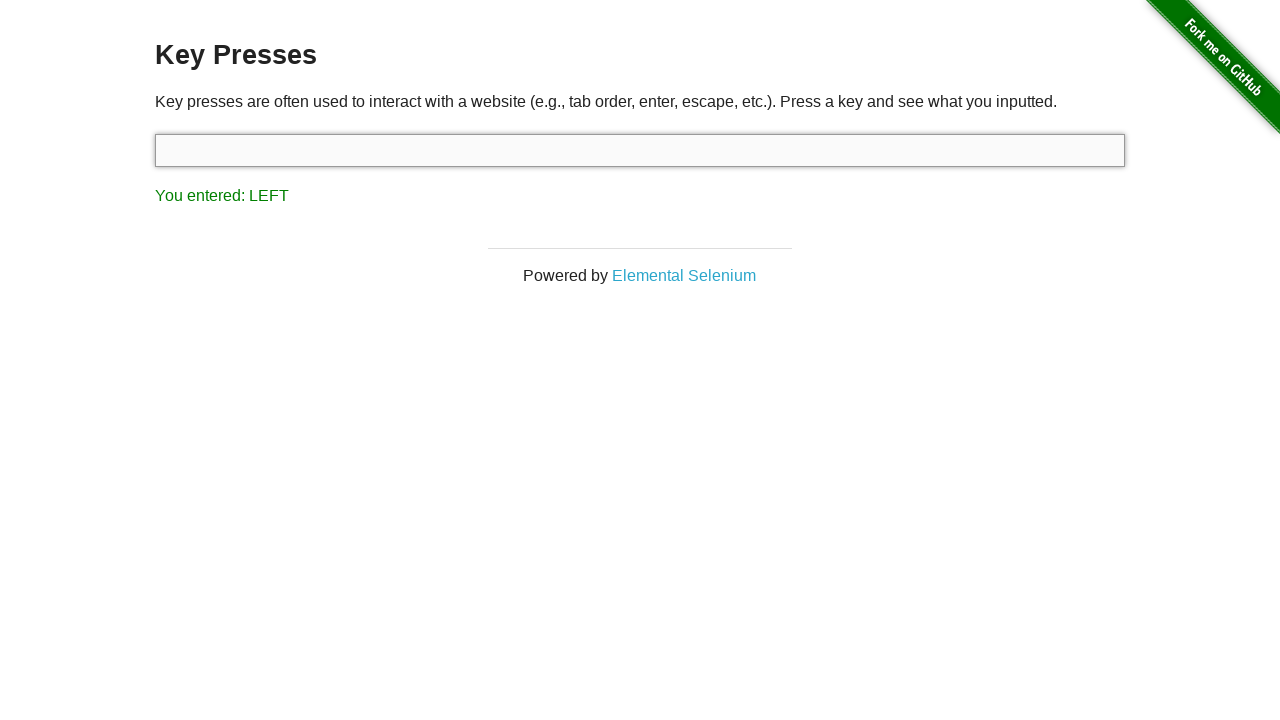

Verified result text shows 'You entered: LEFT'
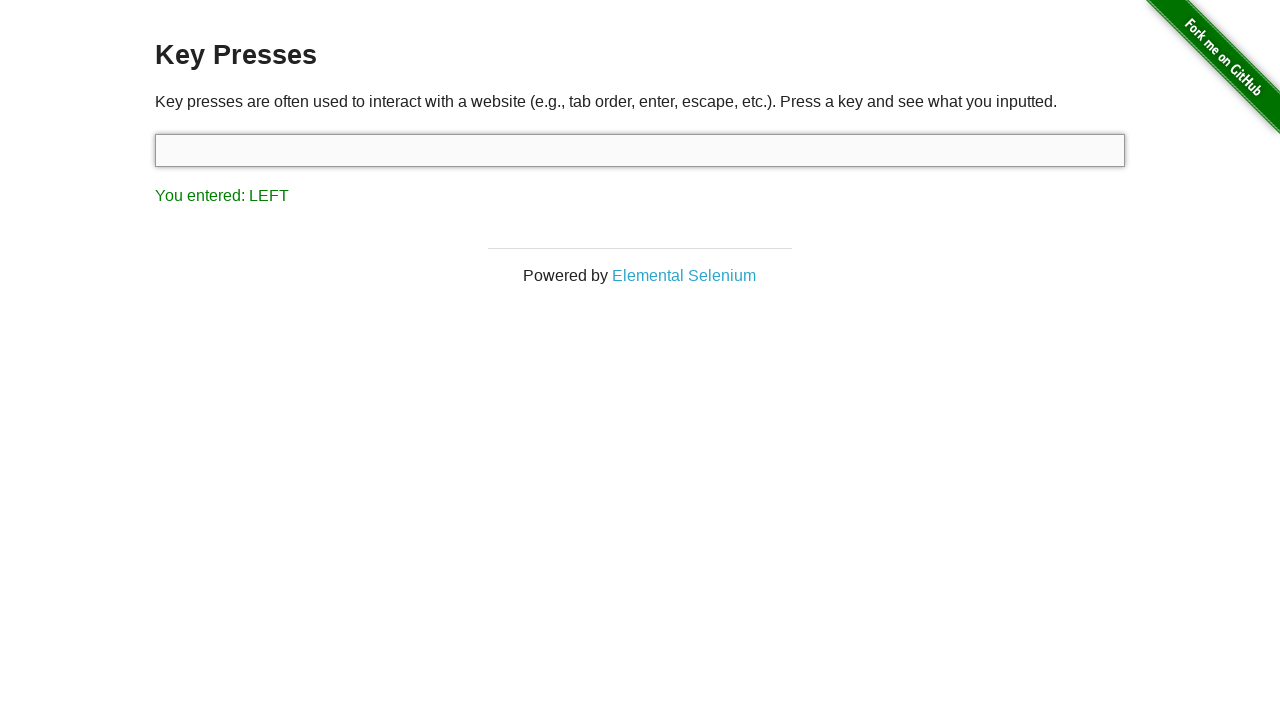

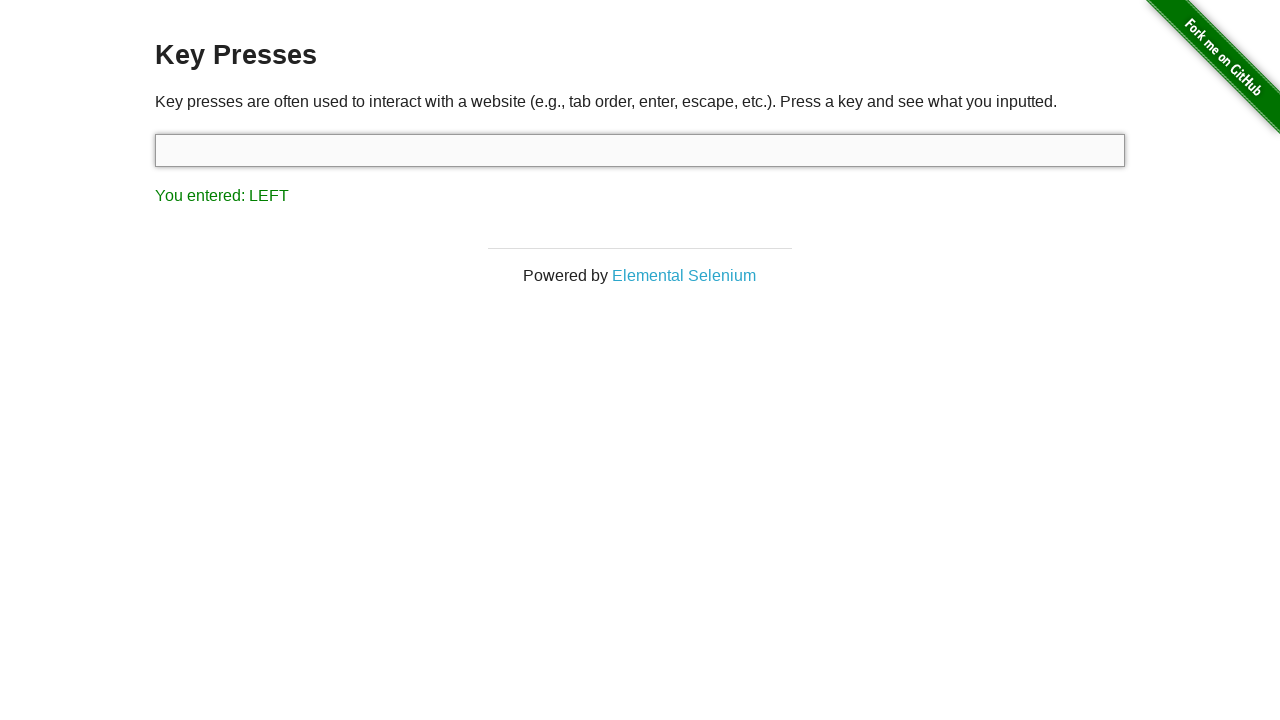